Tests adding specific vegetables (Cucumber, Brocolli, Beetroot) to cart on a grocery shopping practice website by iterating through products and clicking Add to Cart for matching items

Starting URL: https://rahulshettyacademy.com/seleniumPractise/#/

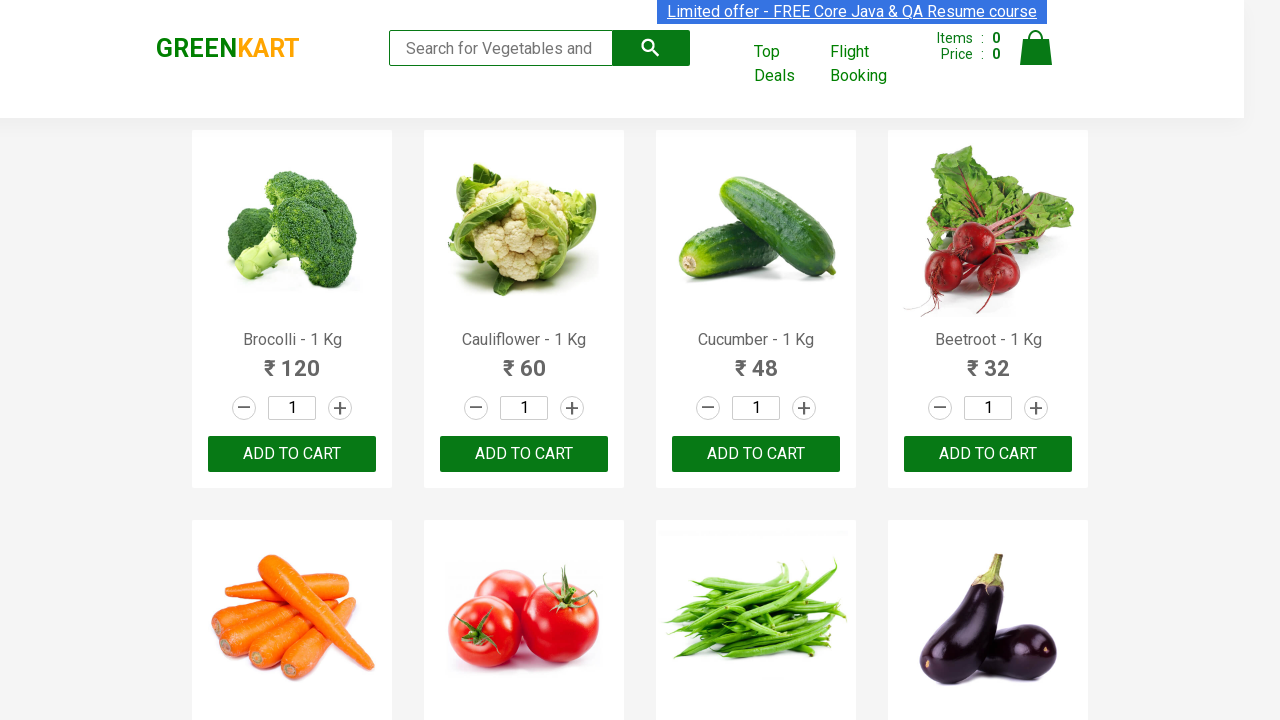

Waited for product names to load on grocery shopping page
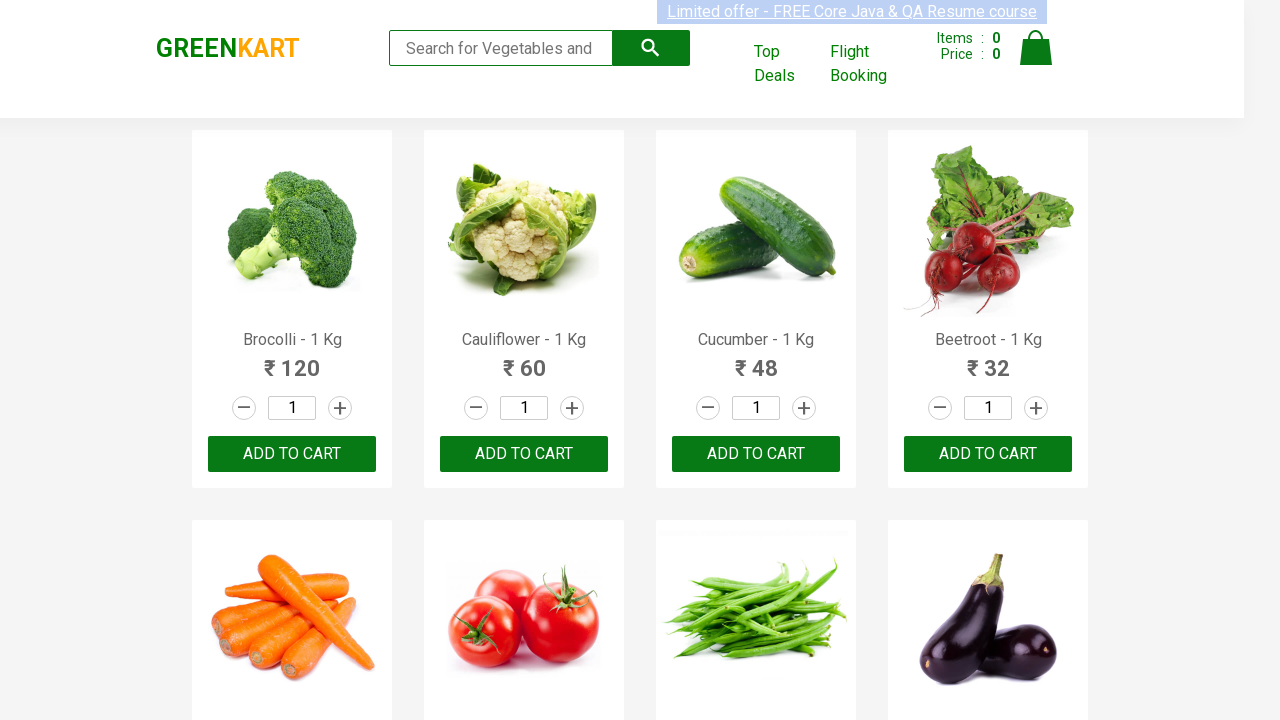

Retrieved all product elements from the page
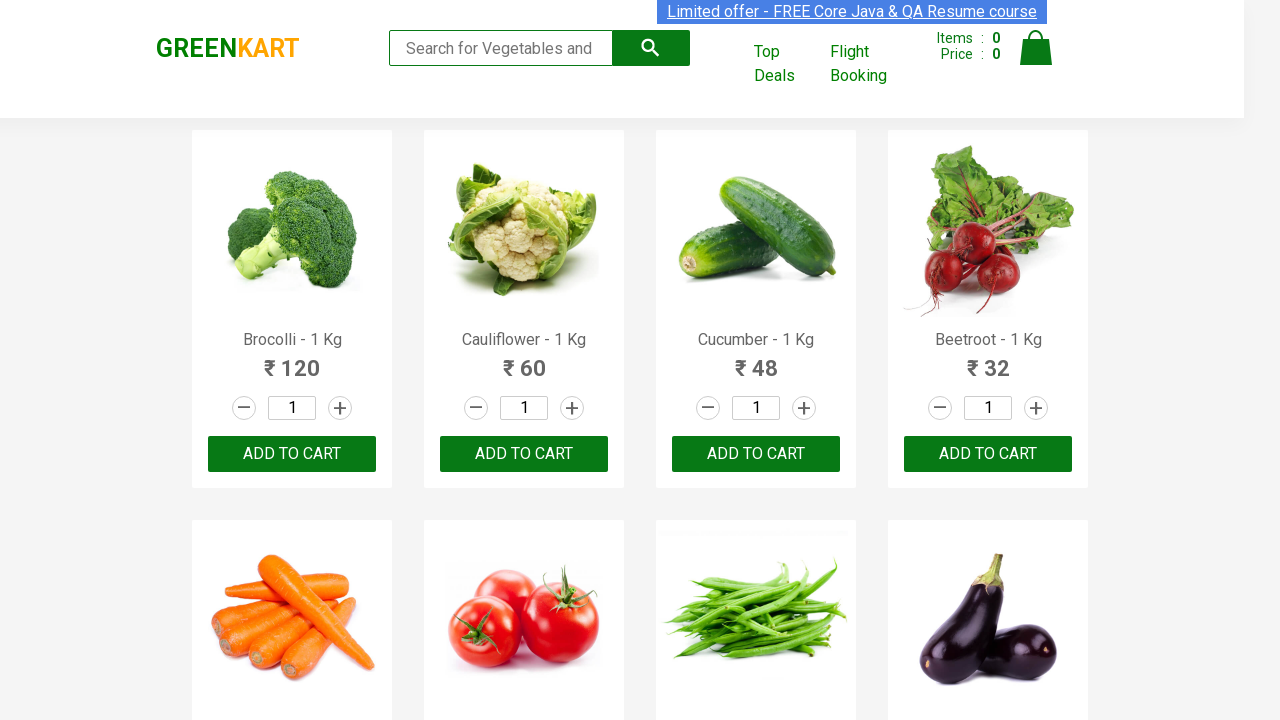

Retrieved product text: Brocolli - 1 Kg
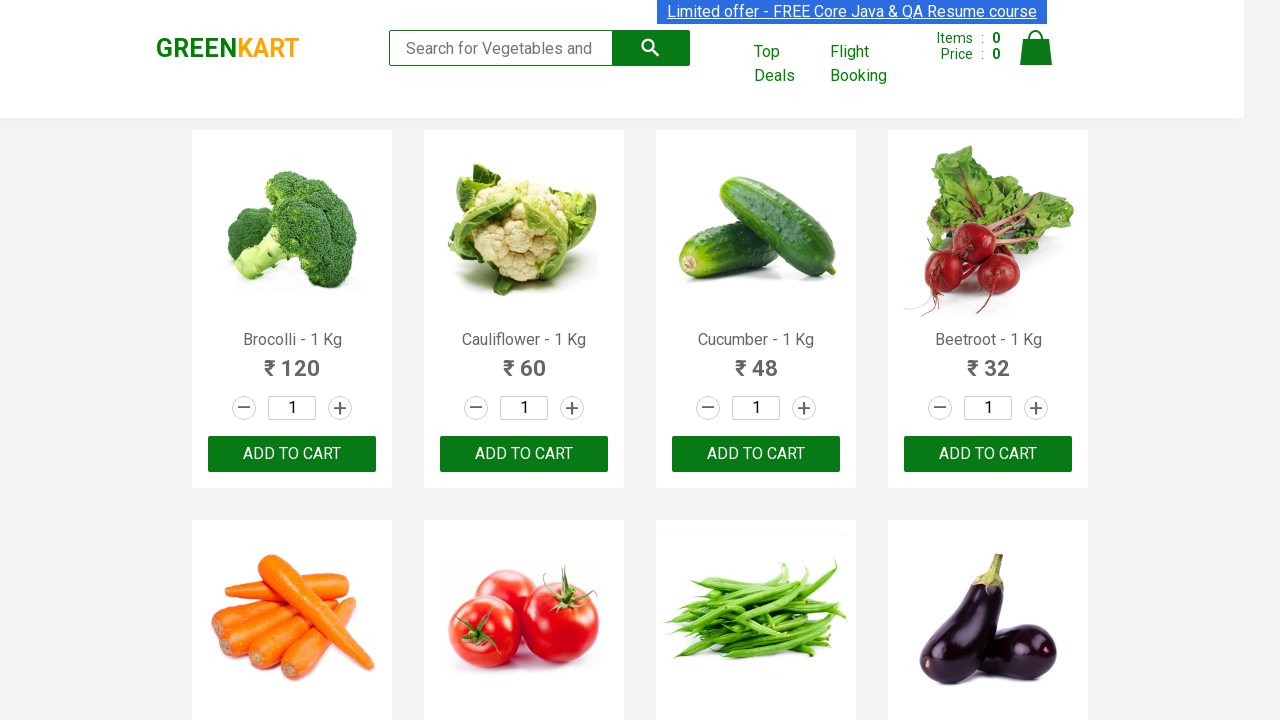

Clicked 'Add to Cart' for Brocolli at (292, 454) on xpath=//div[@class='product-action'] >> nth=0
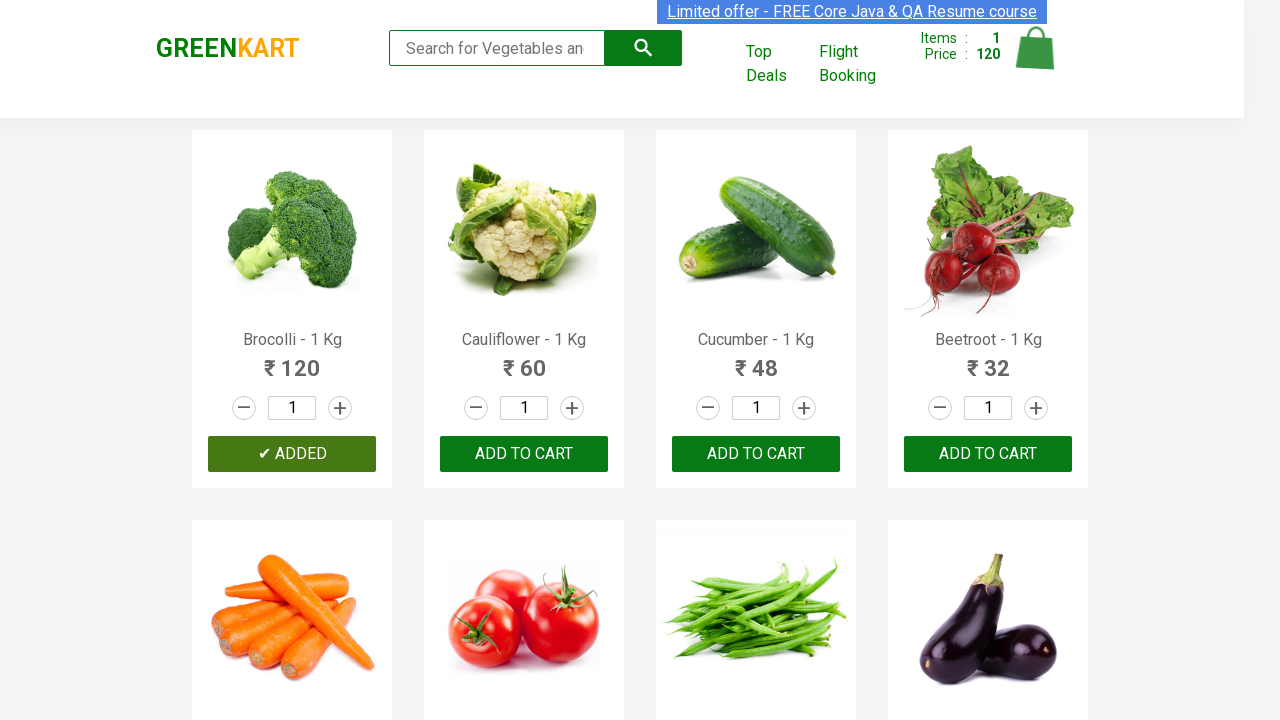

Retrieved product text: Cauliflower - 1 Kg
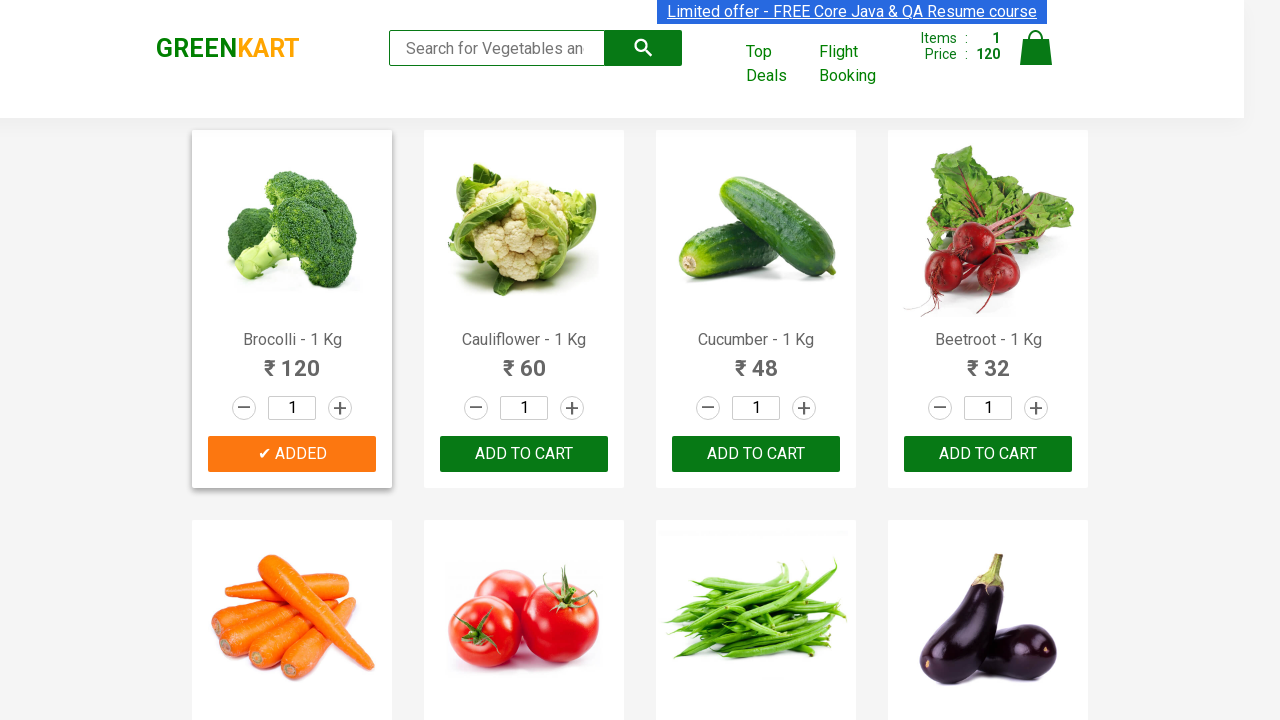

Retrieved product text: Cucumber - 1 Kg
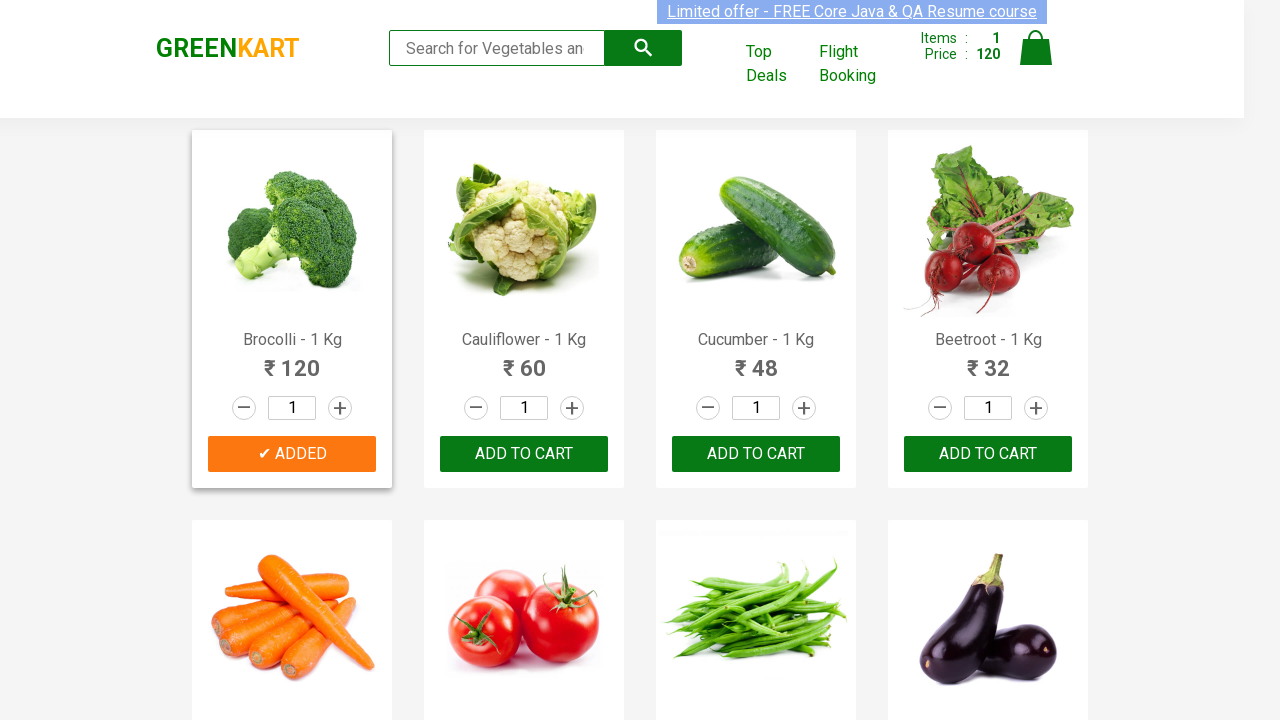

Clicked 'Add to Cart' for Cucumber at (756, 454) on xpath=//div[@class='product-action'] >> nth=2
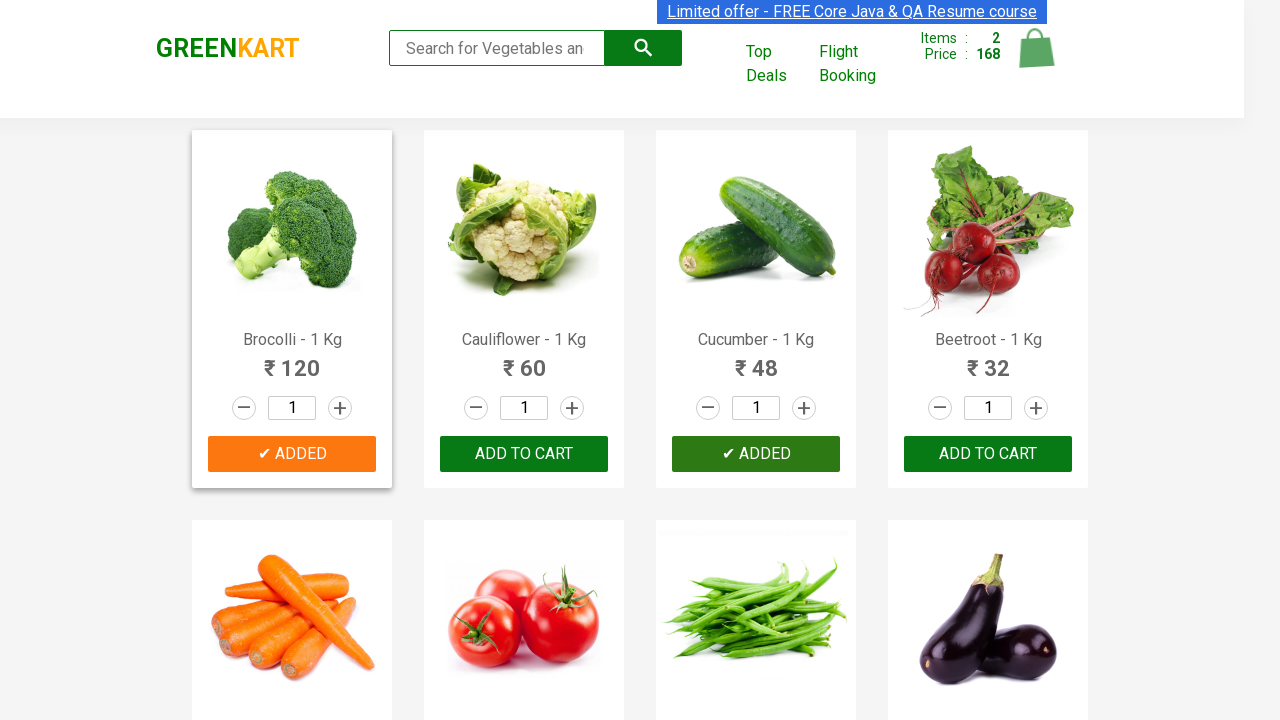

Retrieved product text: Beetroot - 1 Kg
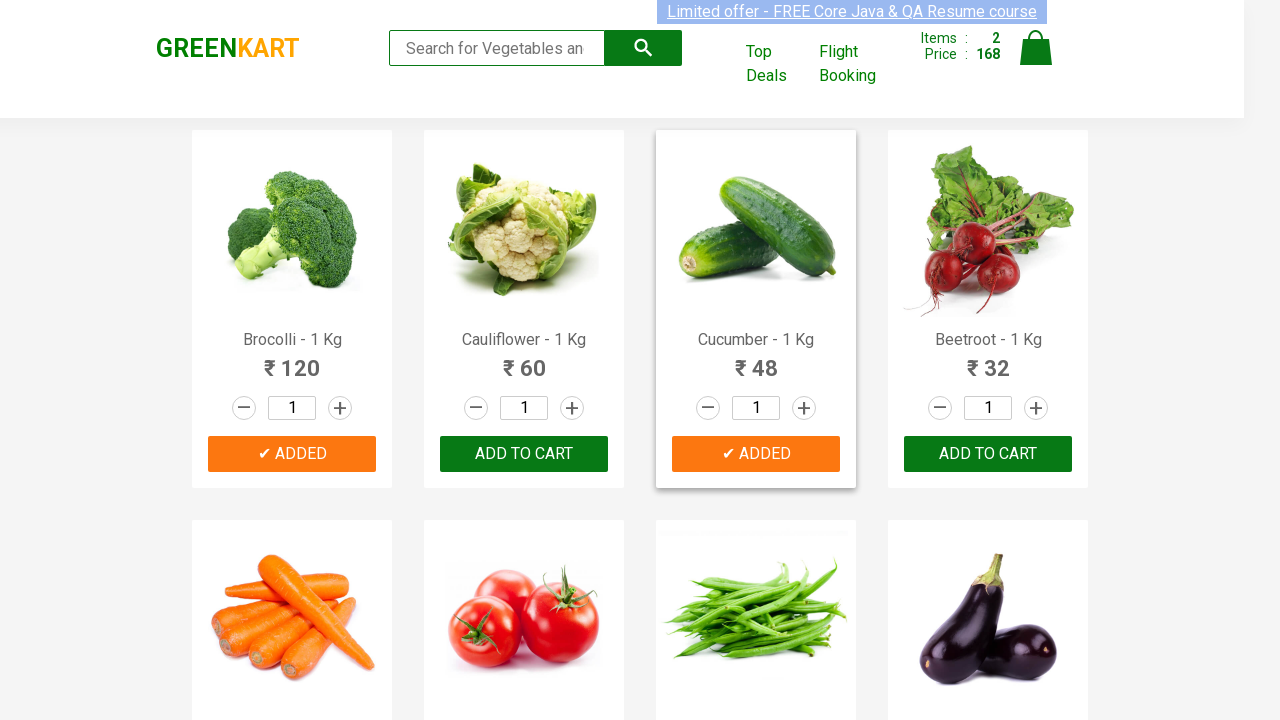

Clicked 'Add to Cart' for Beetroot at (988, 454) on xpath=//div[@class='product-action'] >> nth=3
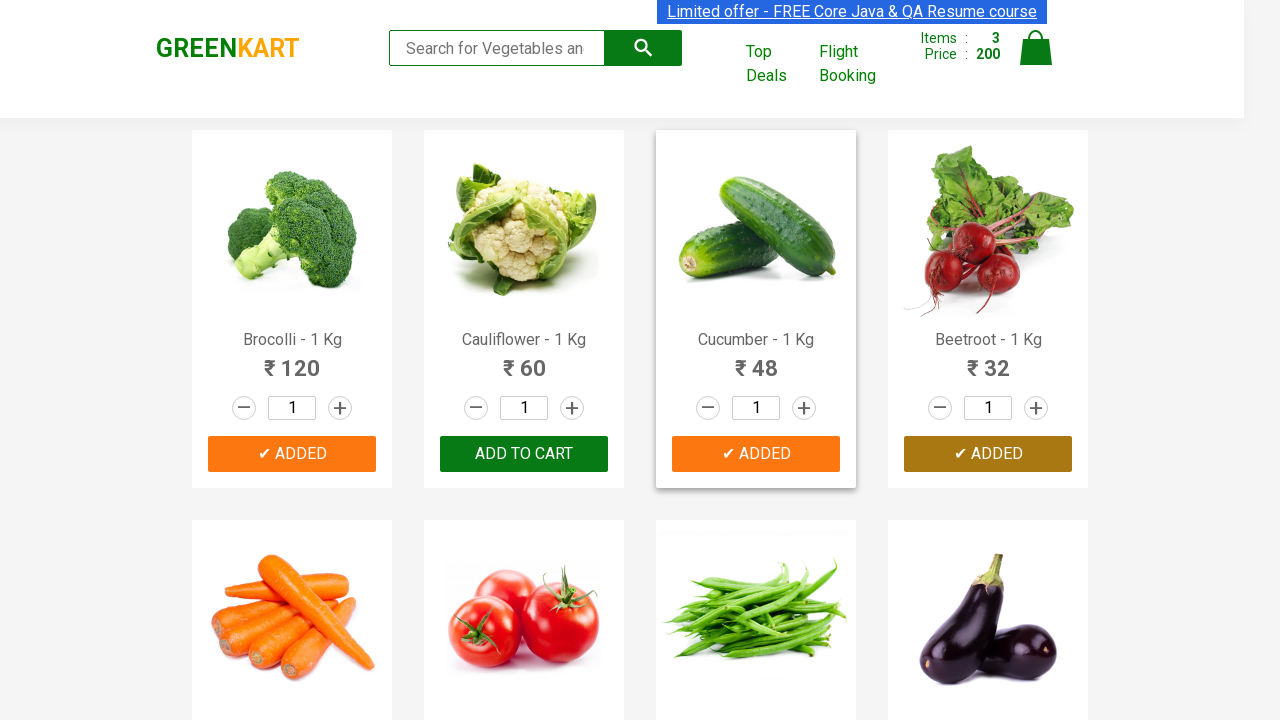

Successfully added all 3 required vegetables (Cucumber, Brocolli, Beetroot) to cart
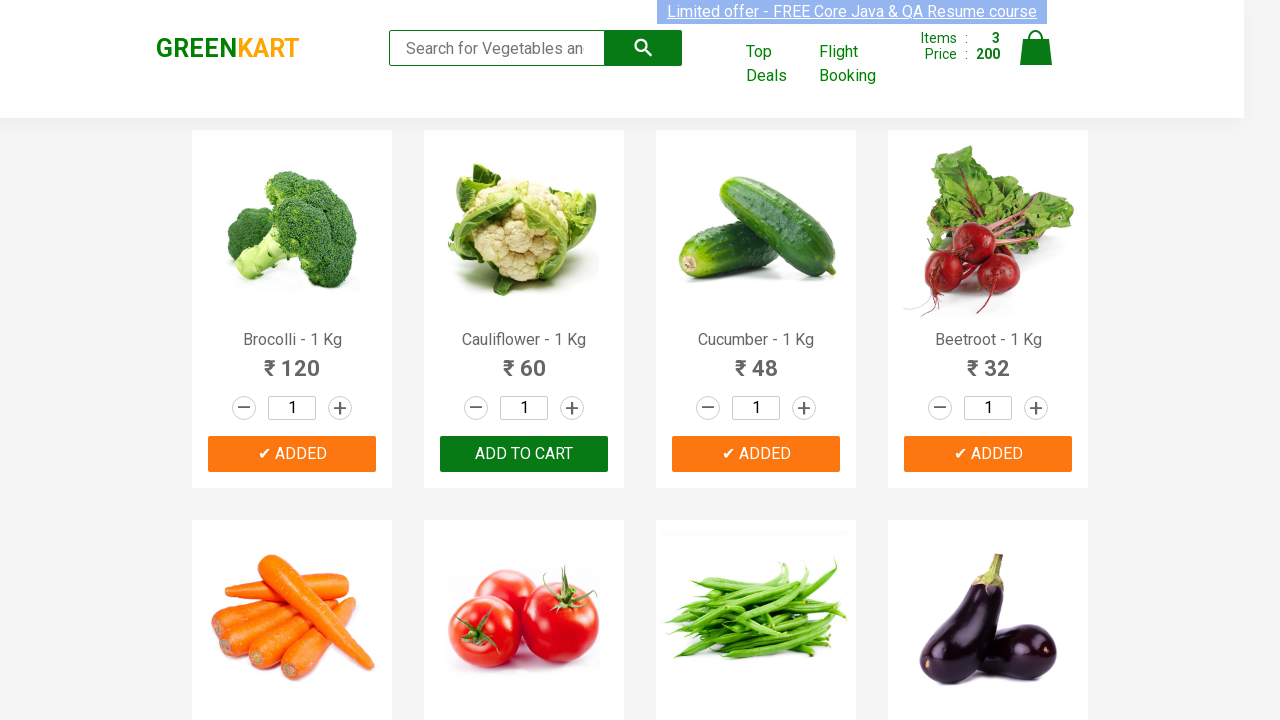

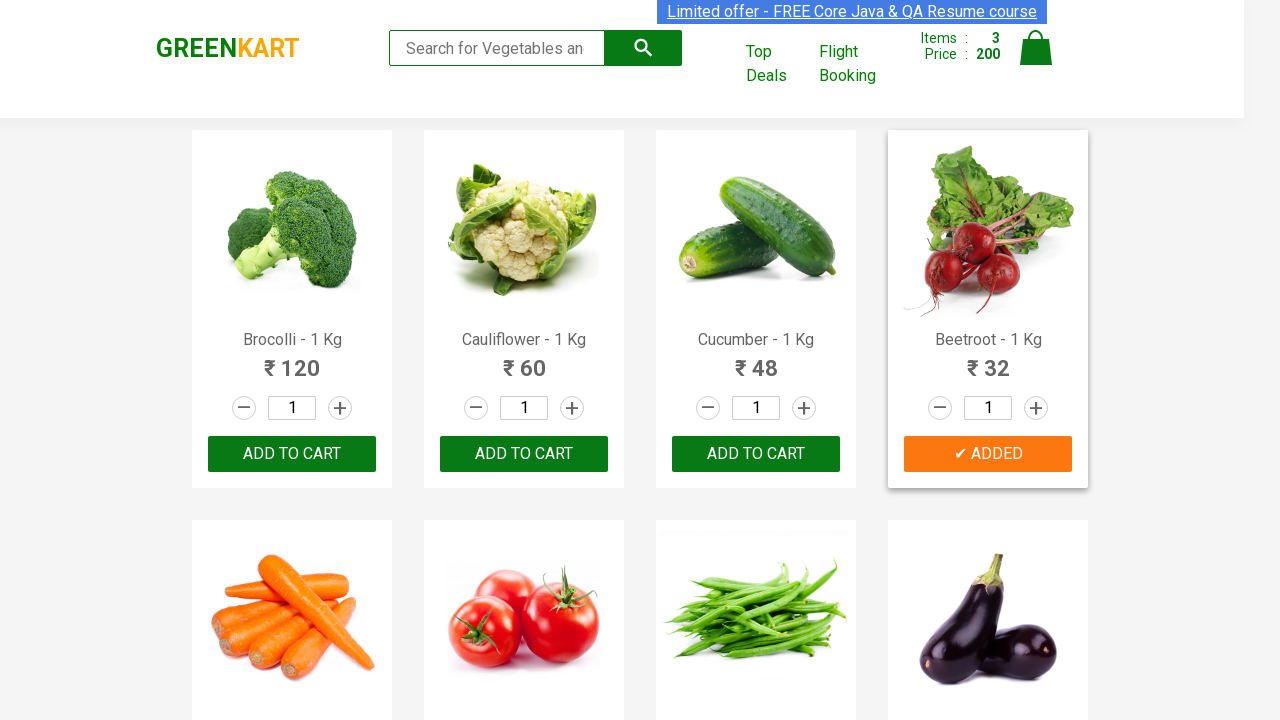